Tests browser tab handling by clicking a button to open a new tab, switching to it, and verifying text content

Starting URL: https://demoqa.com/browser-windows

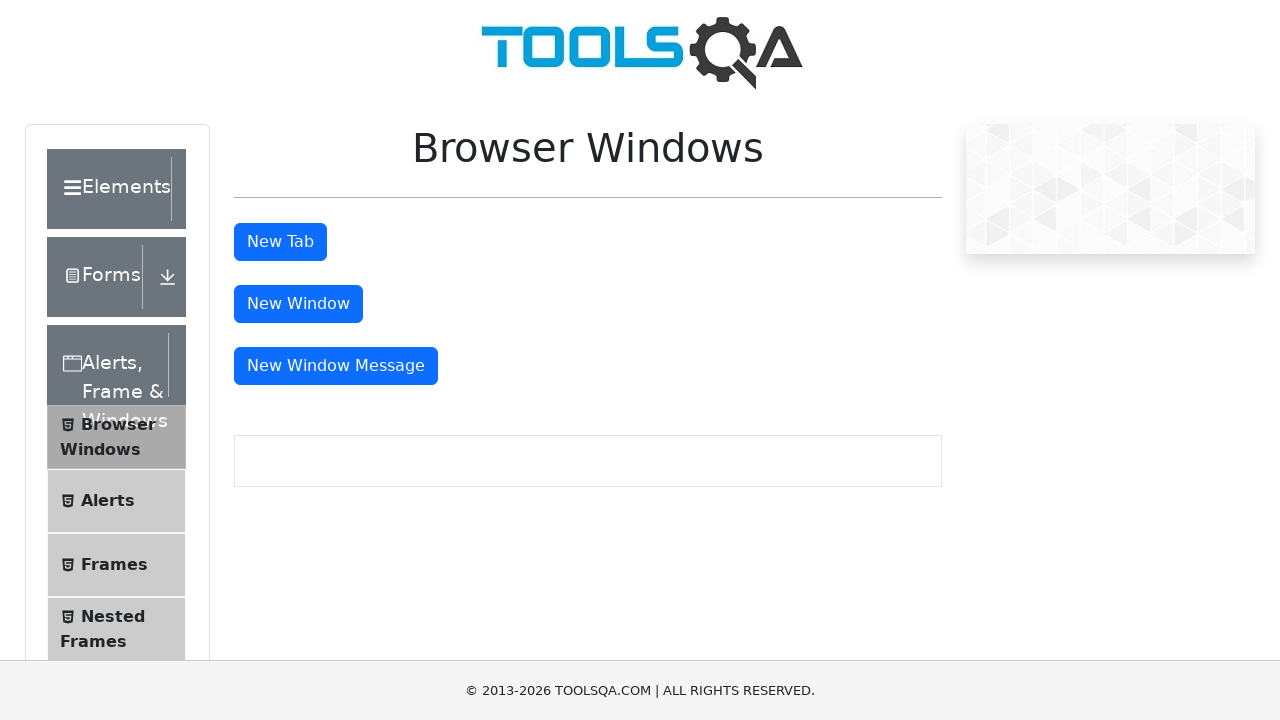

Clicked tab button to open new browser tab at (280, 242) on #tabButton
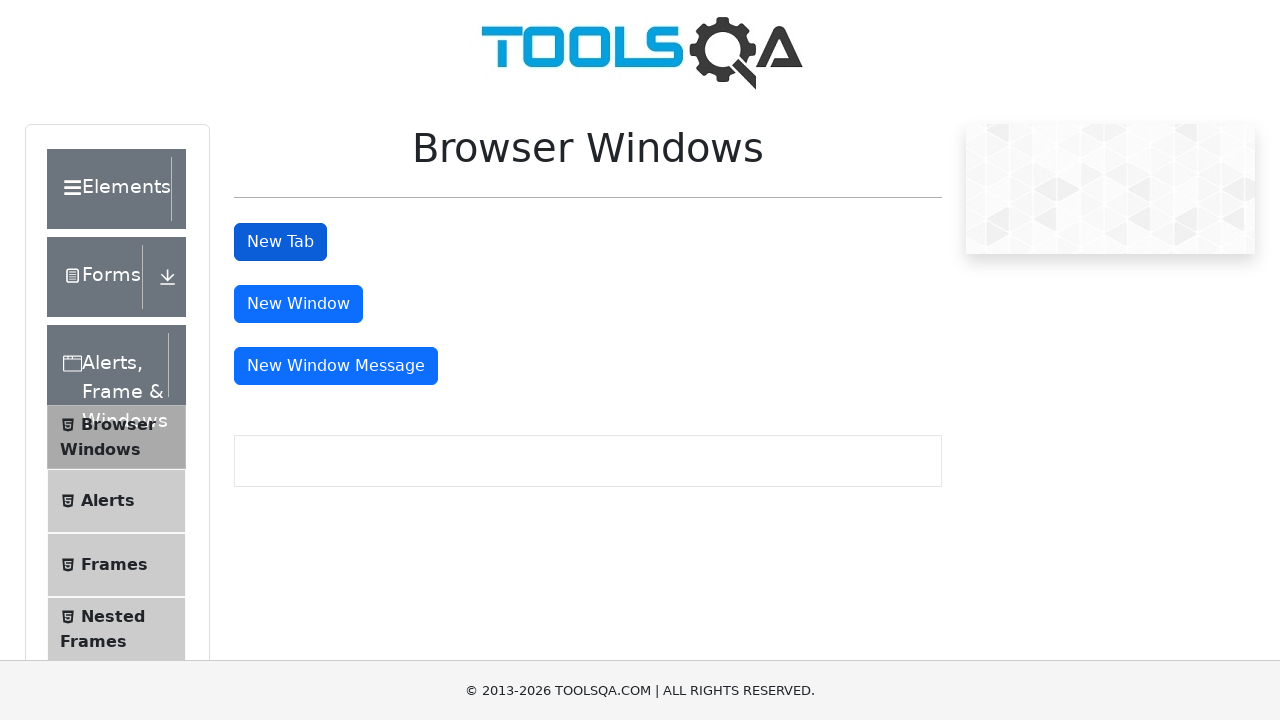

New tab opened and captured
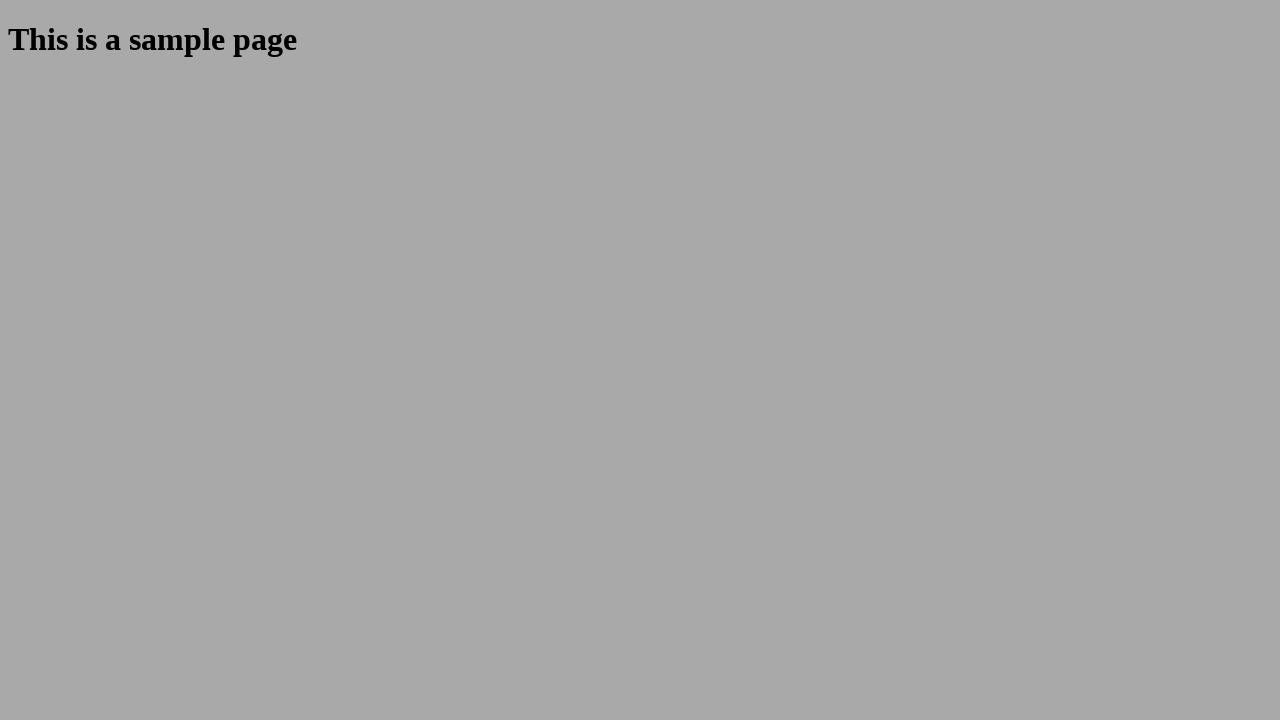

Waited for new tab page to fully load
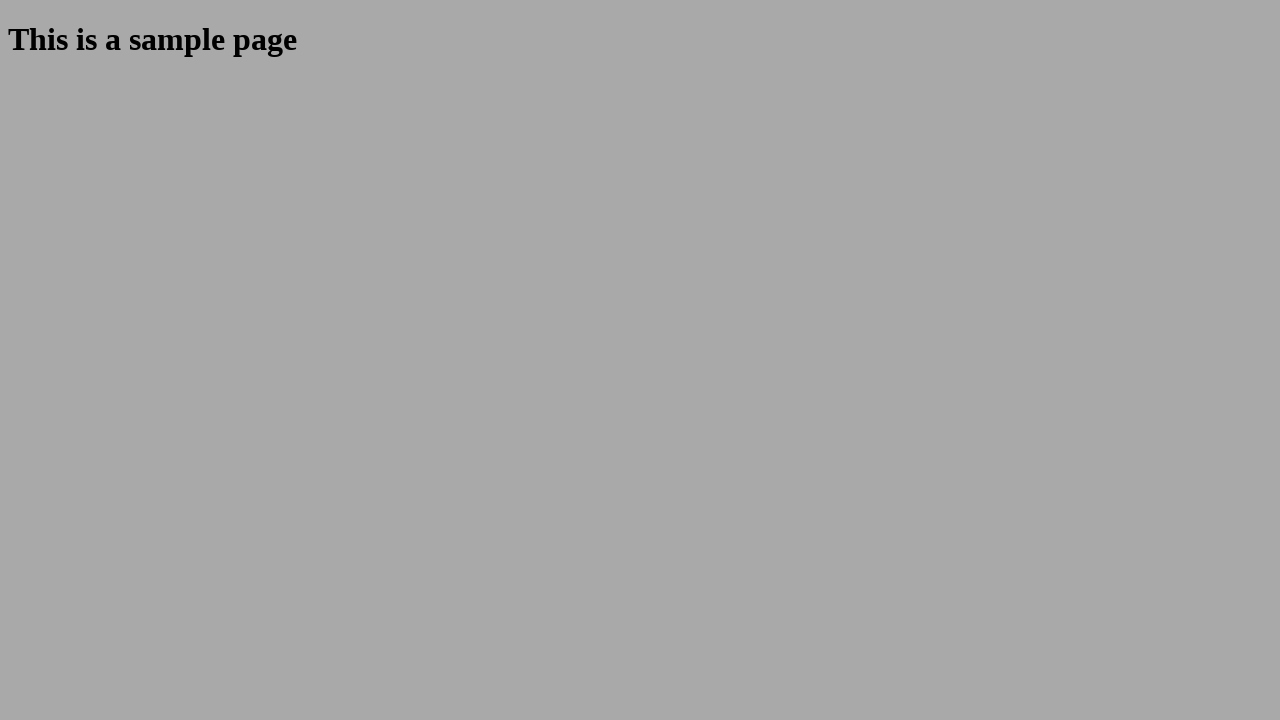

Retrieved heading text from new tab
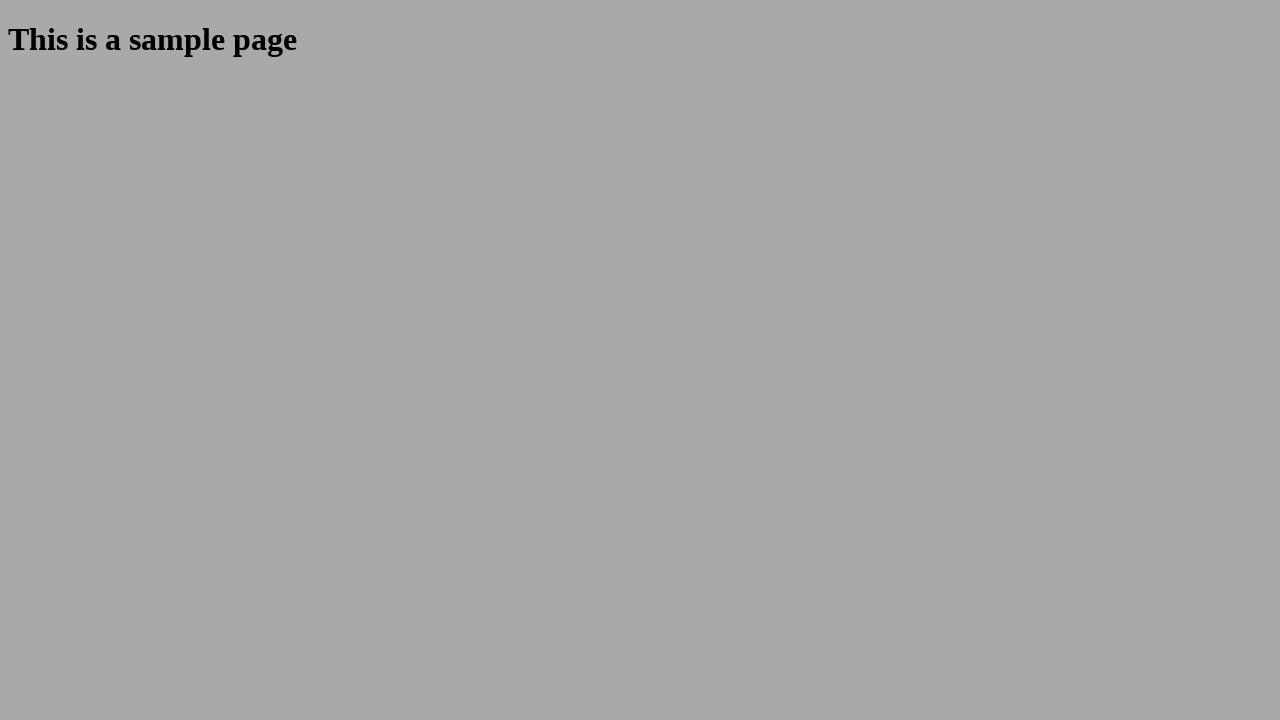

Verified heading contains 'This is a sample page'
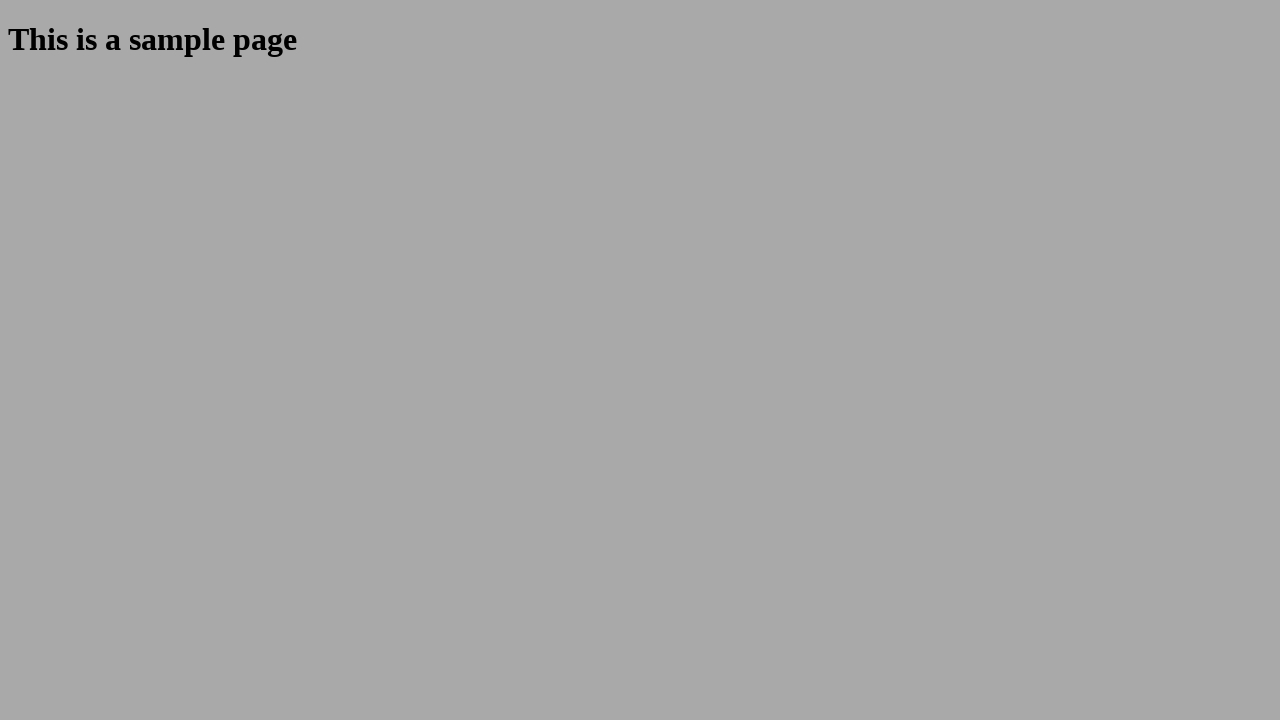

Closed the new browser tab
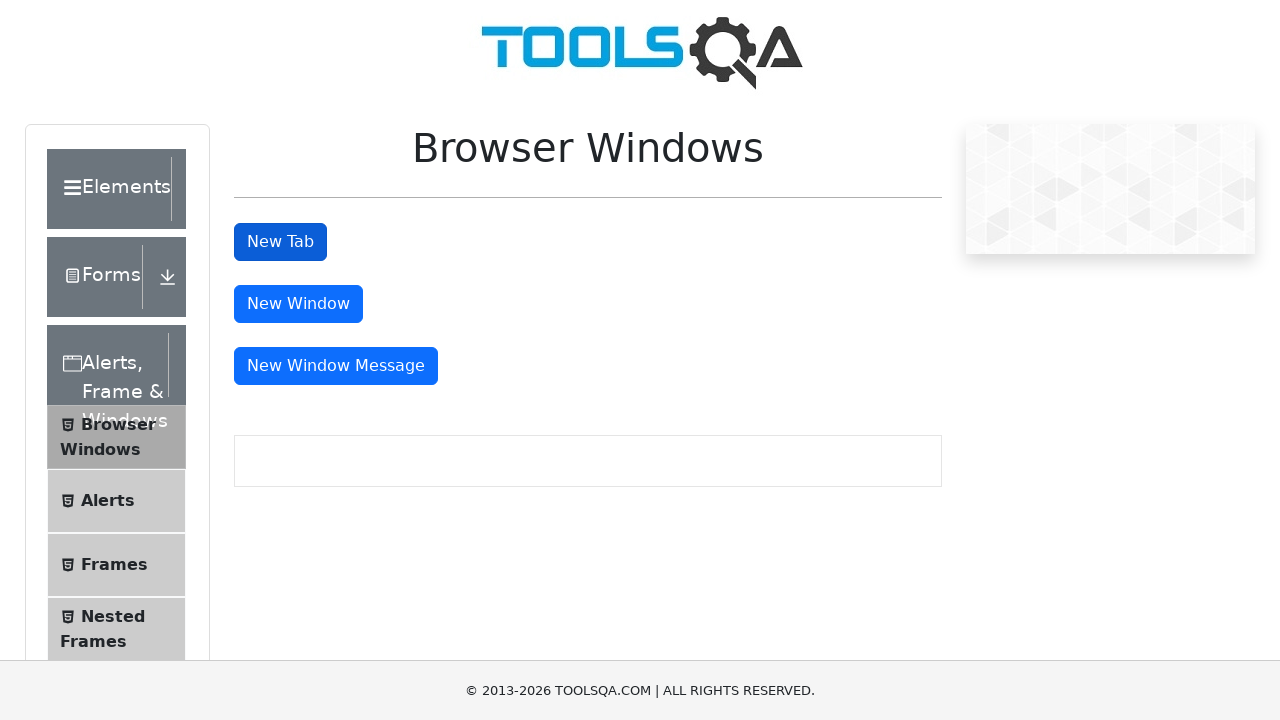

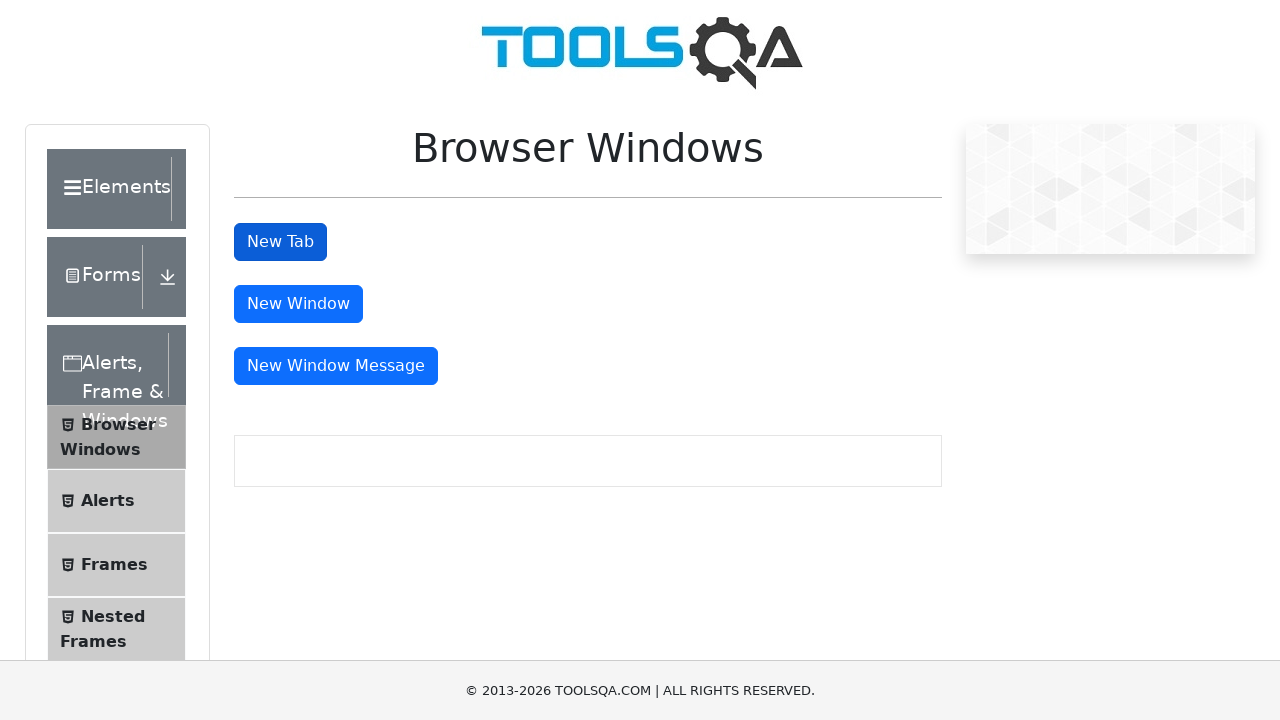